Navigates to Walmart website and verifies the page loads by checking the title is present

Starting URL: https://walmart.com

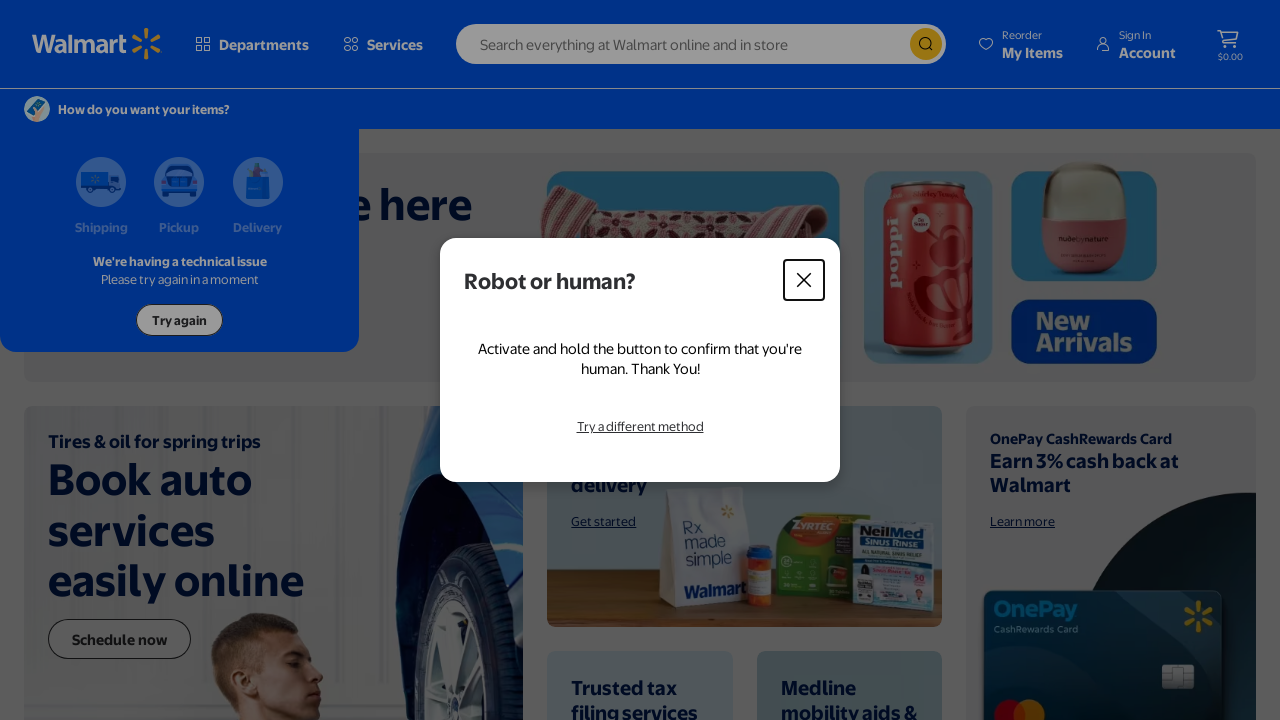

Waited for page to reach domcontentloaded state
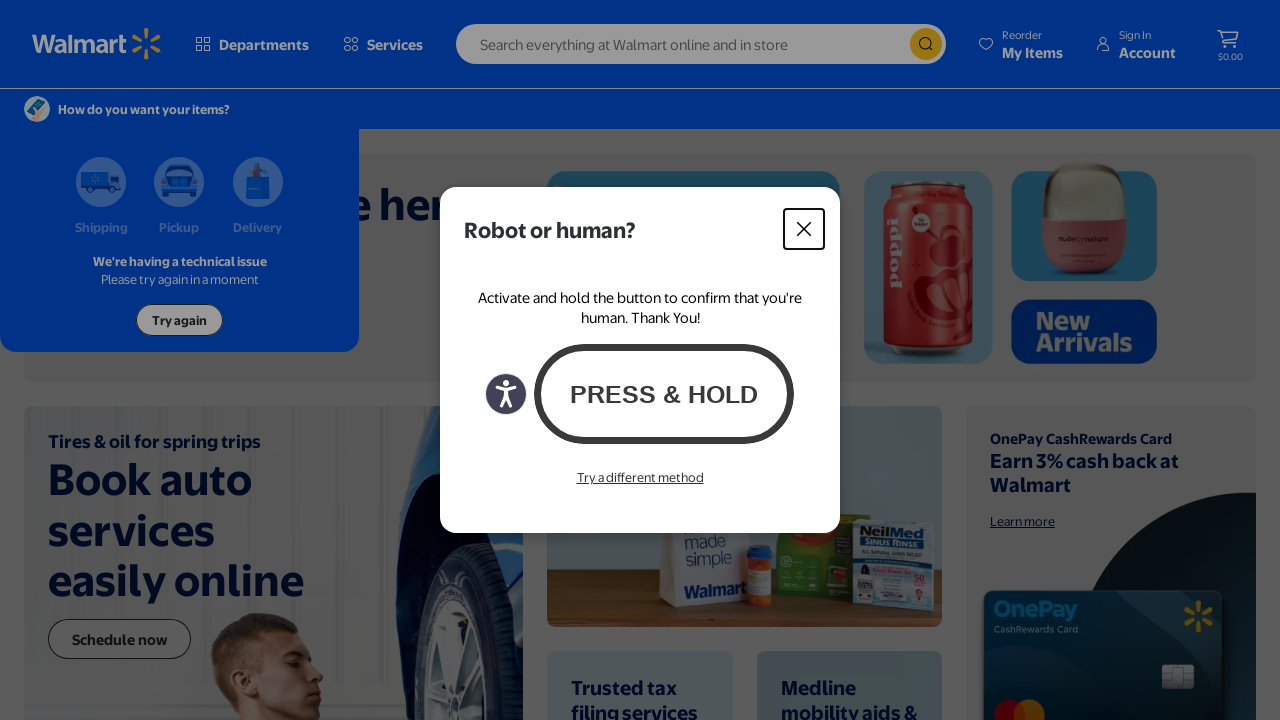

Retrieved page title
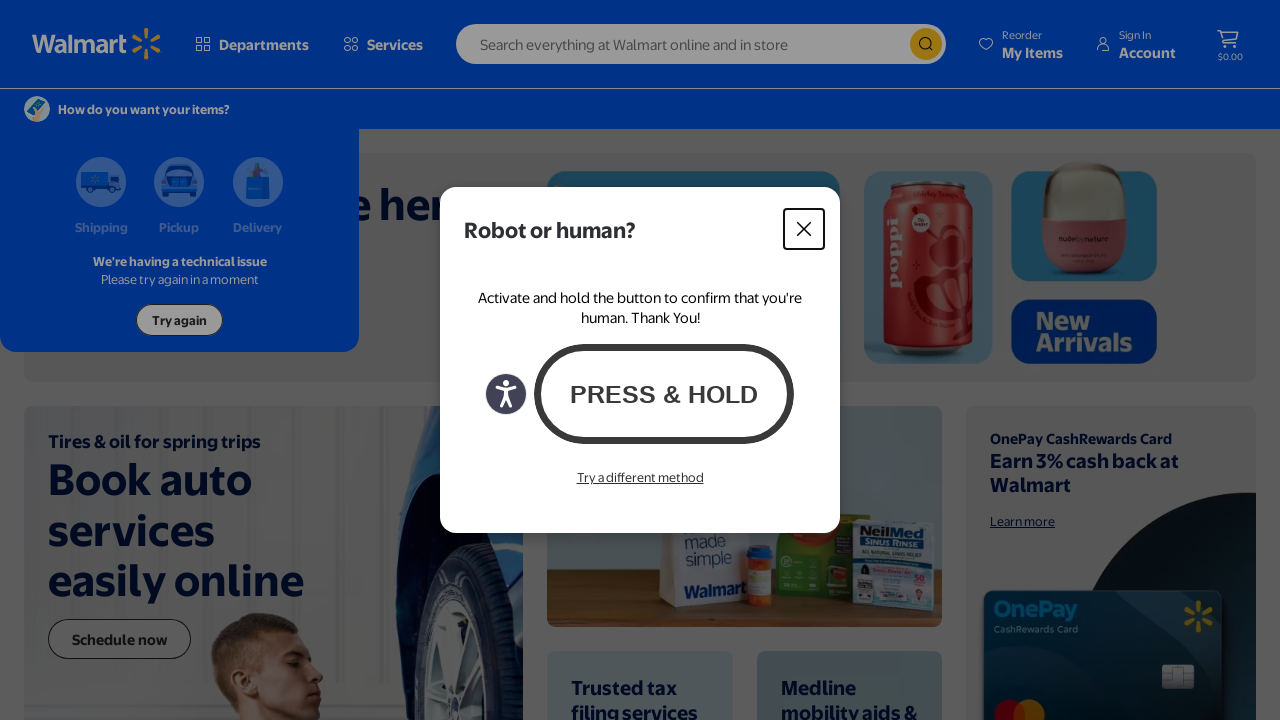

Verified page title exists and is not empty
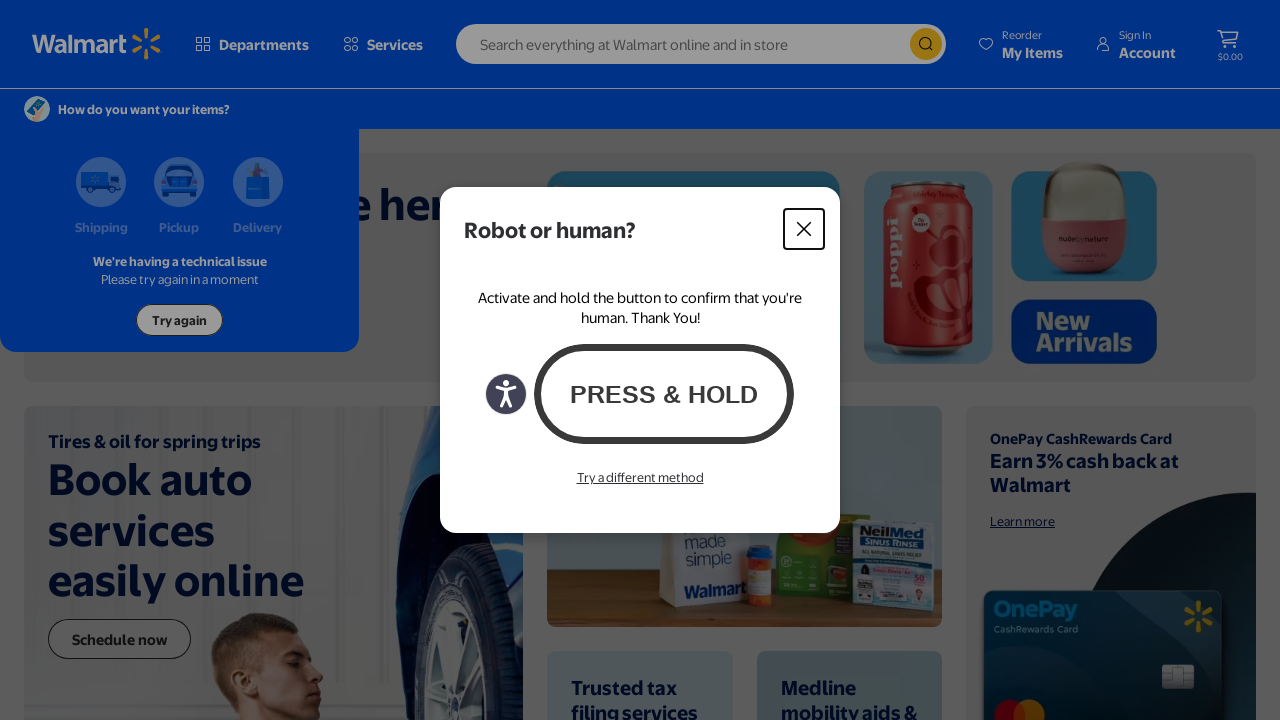

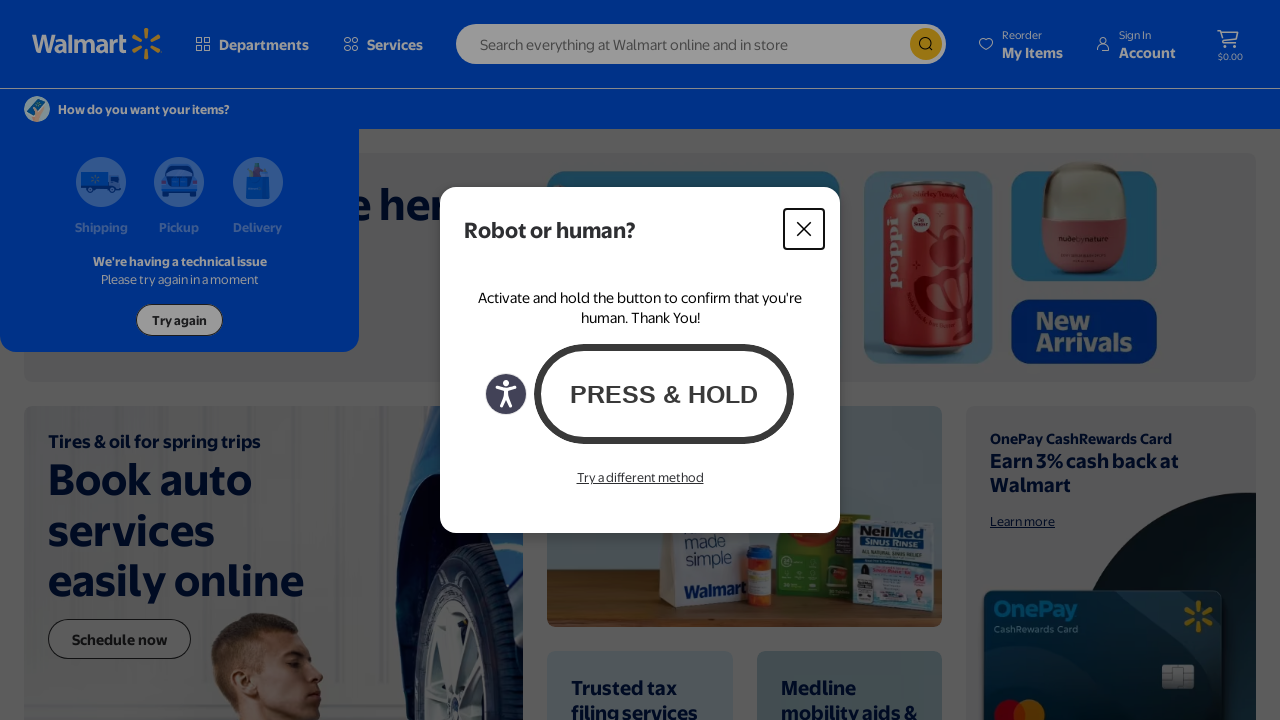